Navigates to Kyobo Book's Korean bestseller page and waits for the page content to fully load and render.

Starting URL: http://www.kyobobook.co.kr/bestSellerNew/bestseller.laf?range=0&kind=0&orderClick=DBA&mallGb=KOR&linkClass=0

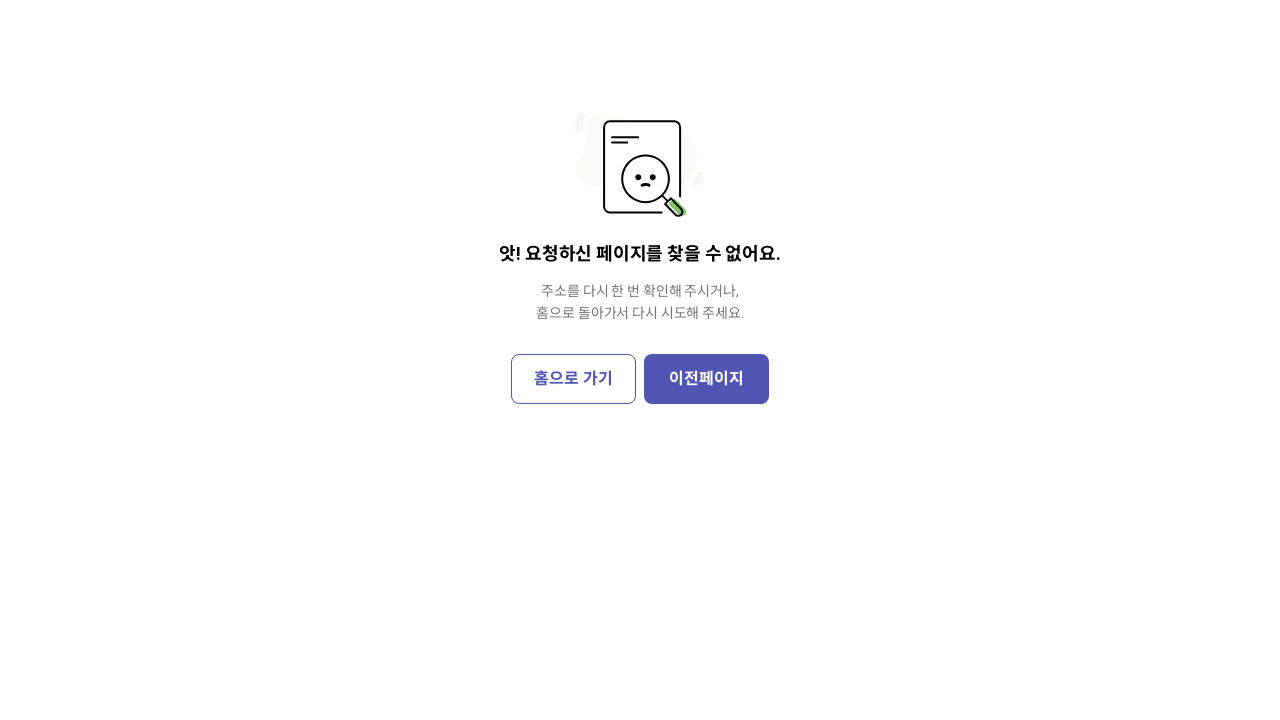

Waited for page to reach network idle state
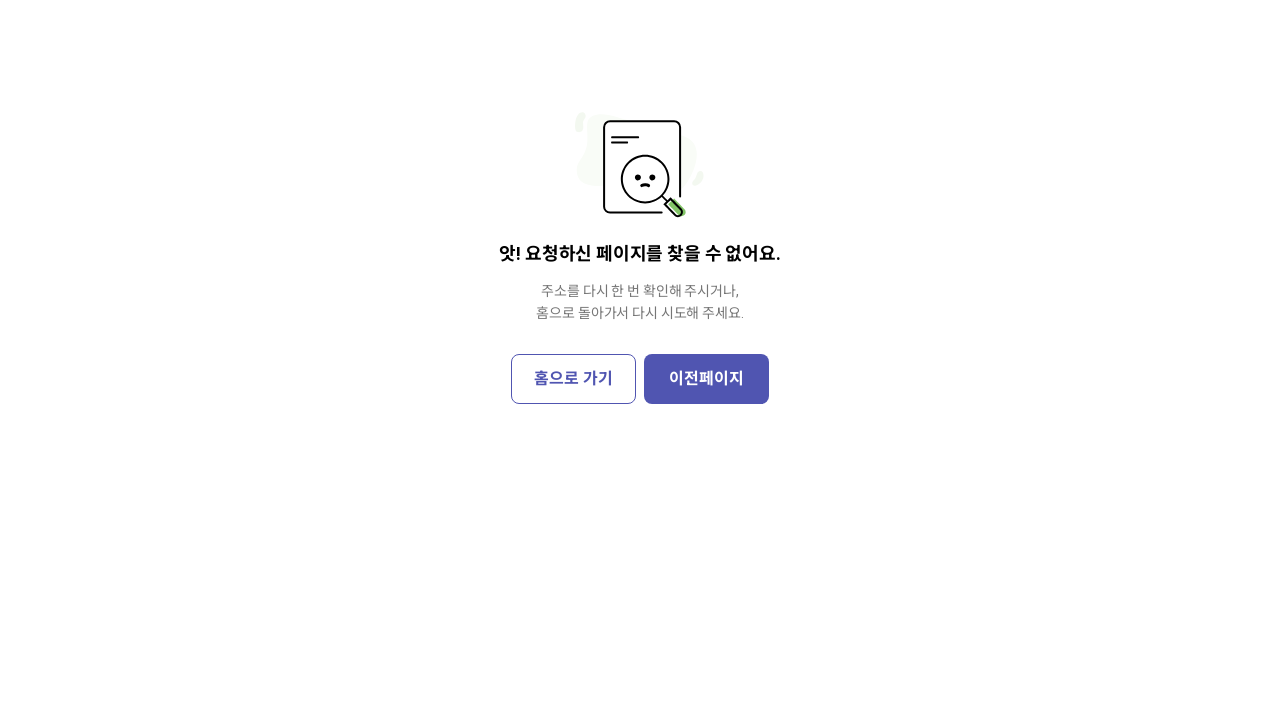

Waited for body element to become visible
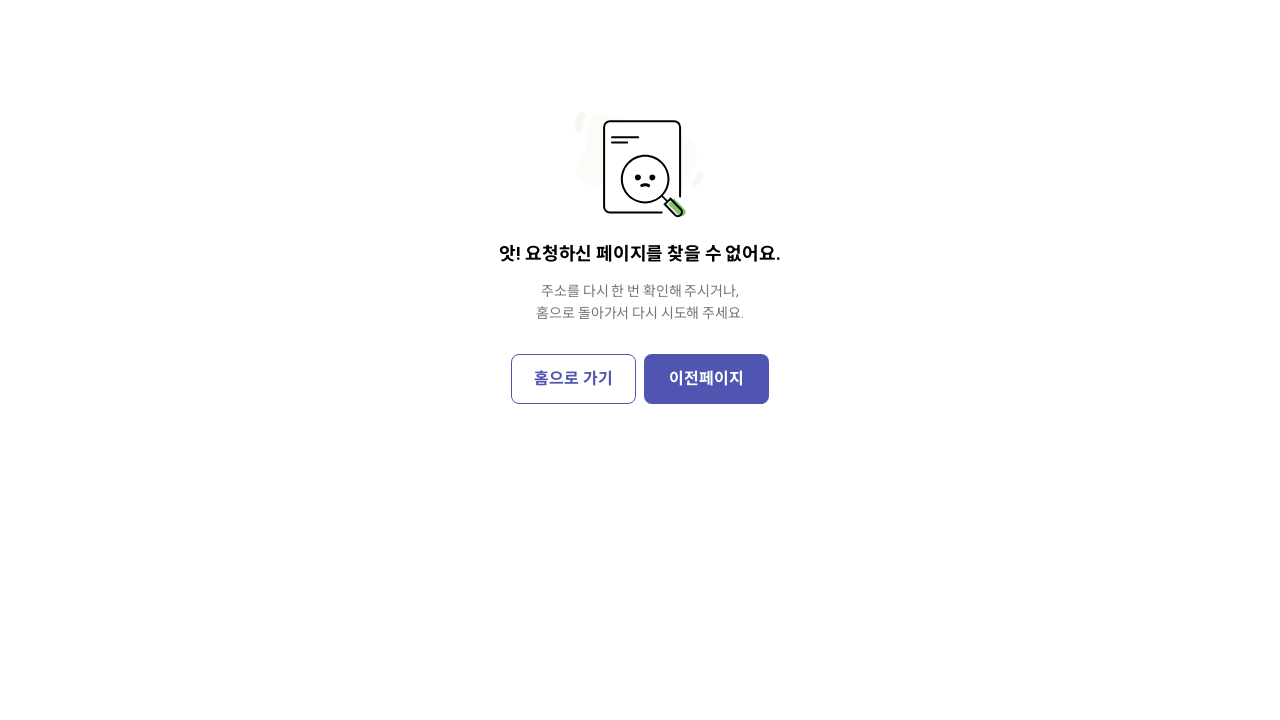

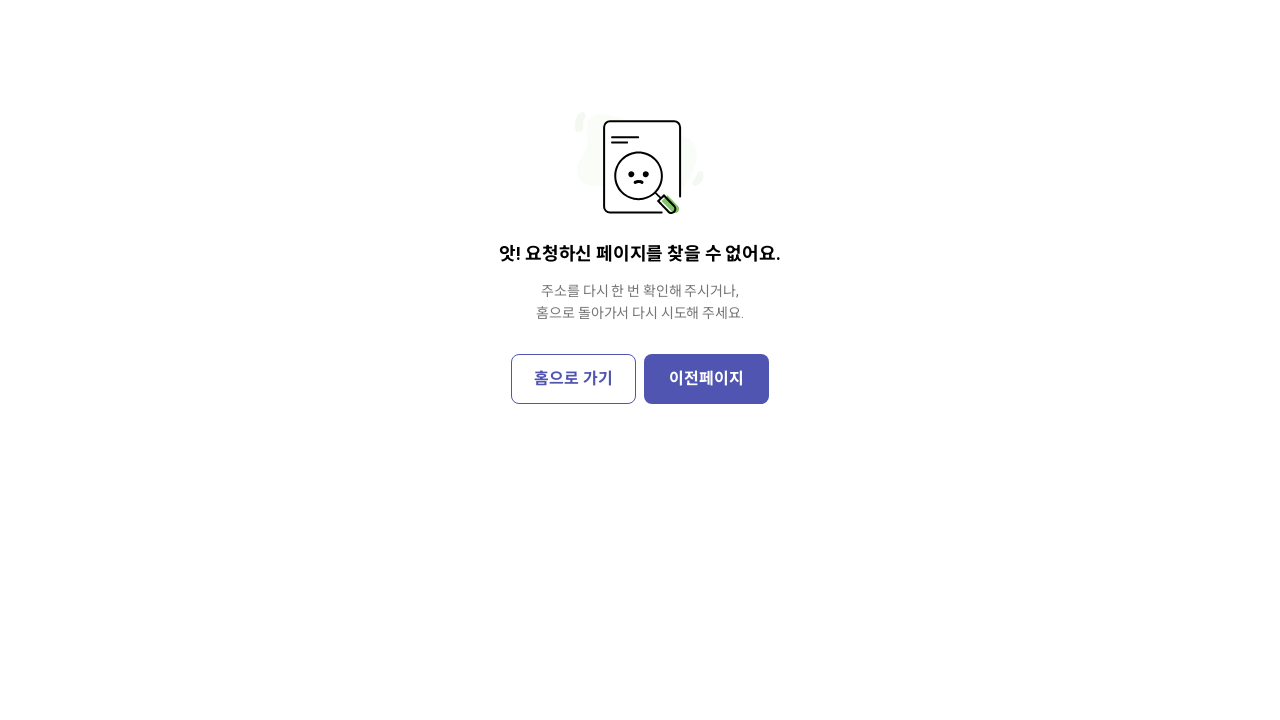